Navigates to InterviewBit's technical interview questions page and verifies that the programming languages section loads with interview role links.

Starting URL: https://www.interviewbit.com/technical-interview-questions/

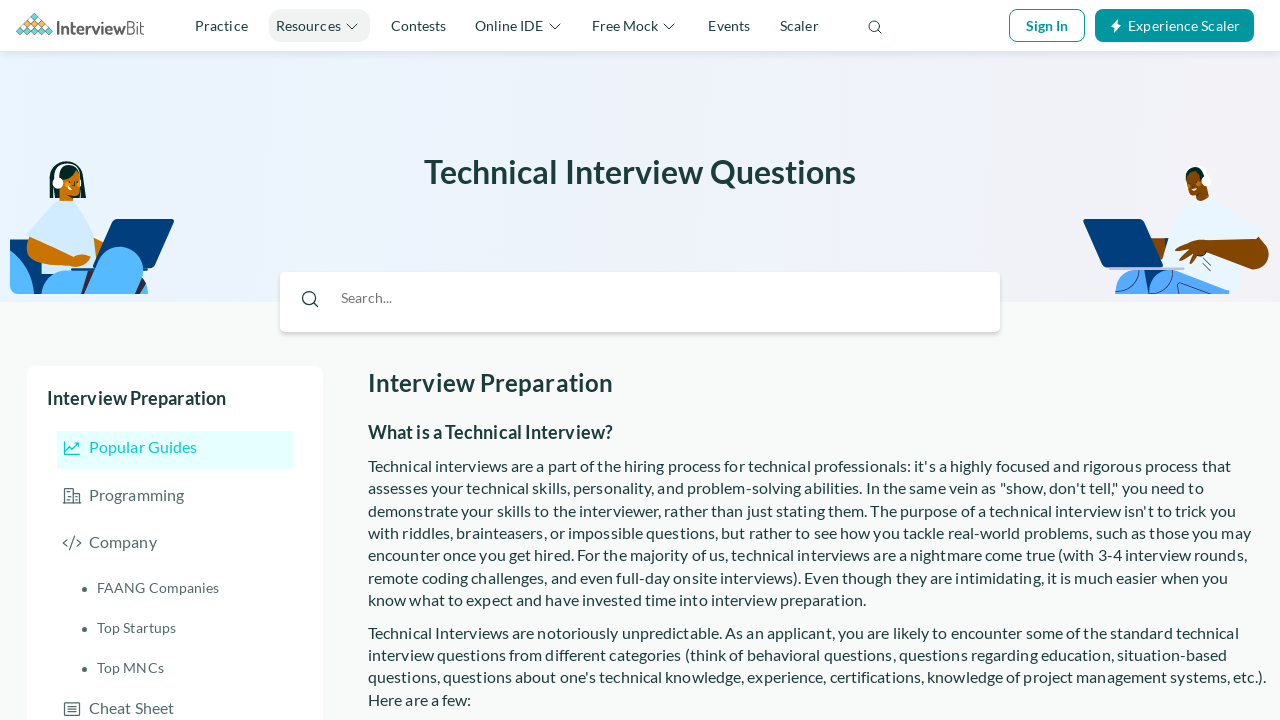

Programming language tools section loaded
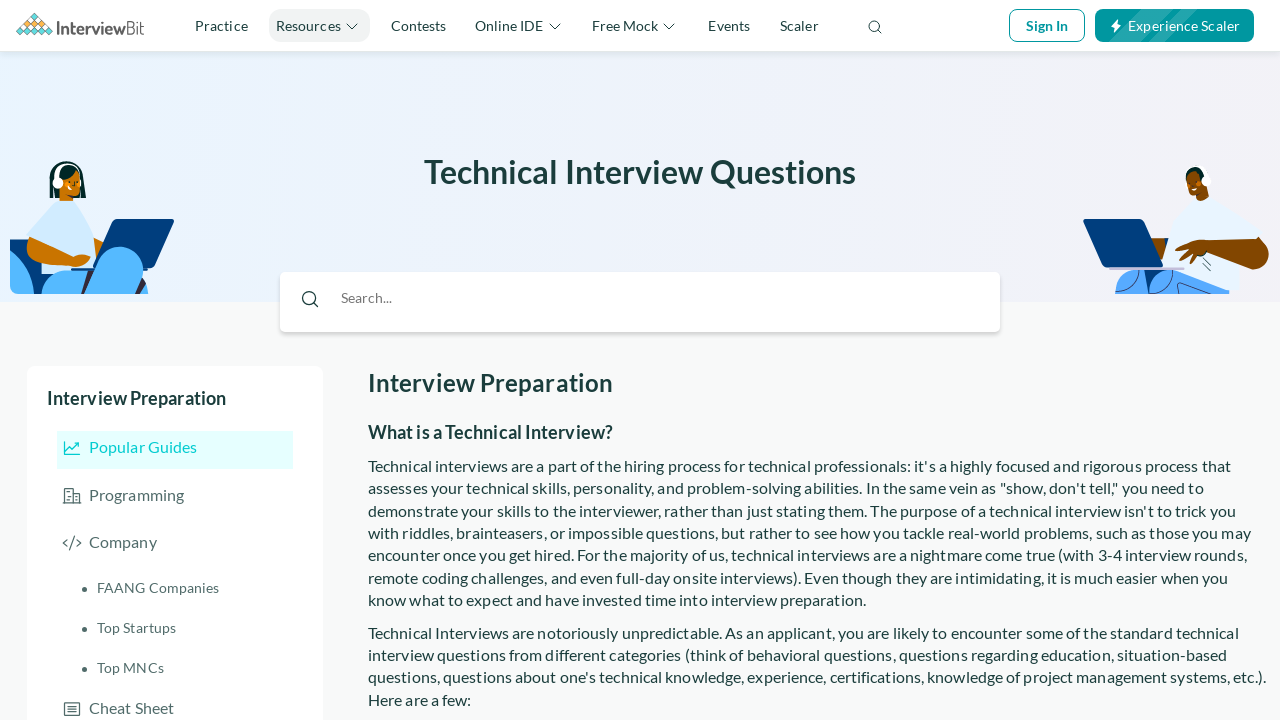

Located programming language tools section
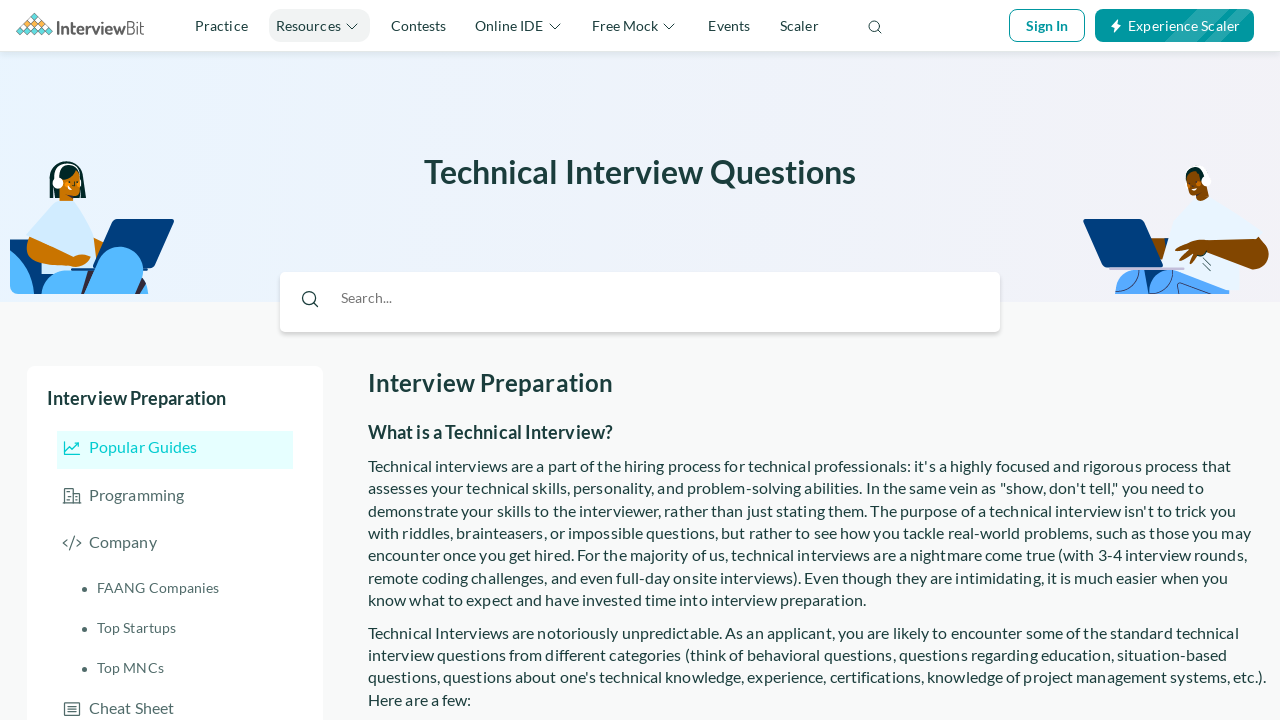

Located anchor tags within programming language section
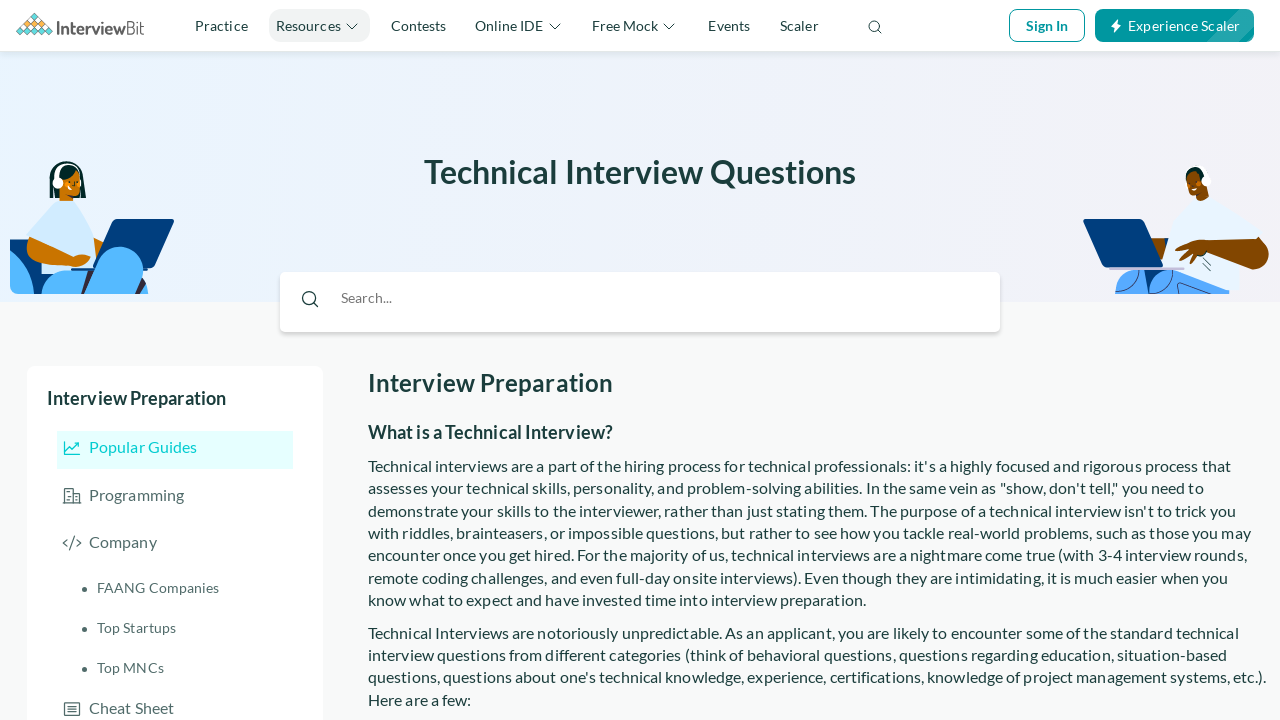

First interview role link is present and visible
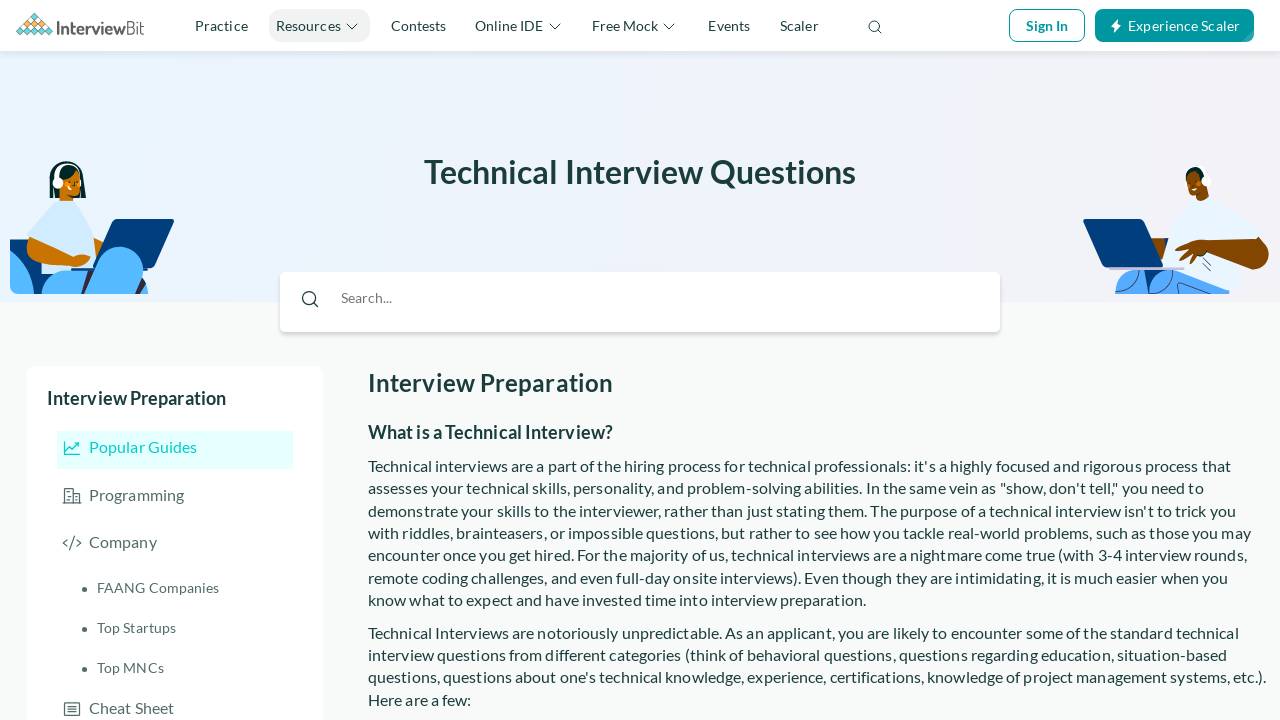

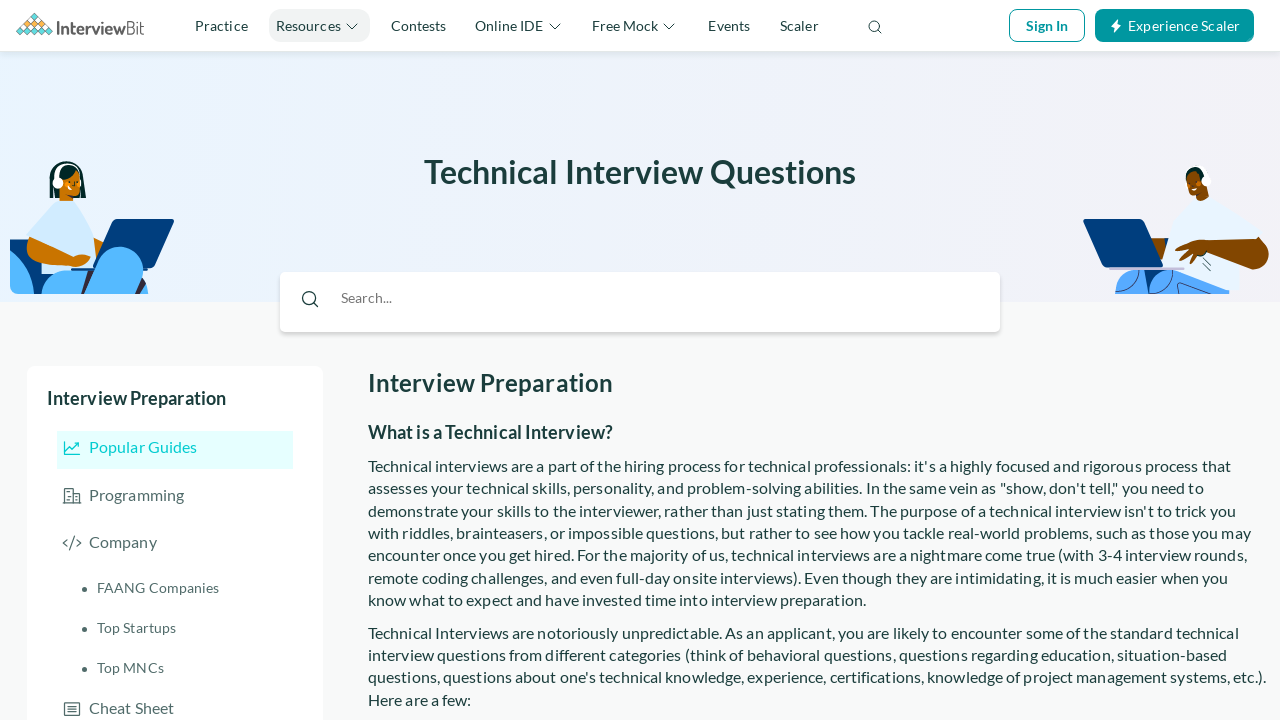